Tests train search and table sorting functionality on erail.in by searching for trains between two stations, unchecking date filter, and verifying the train name column sorting

Starting URL: https://erail.in/

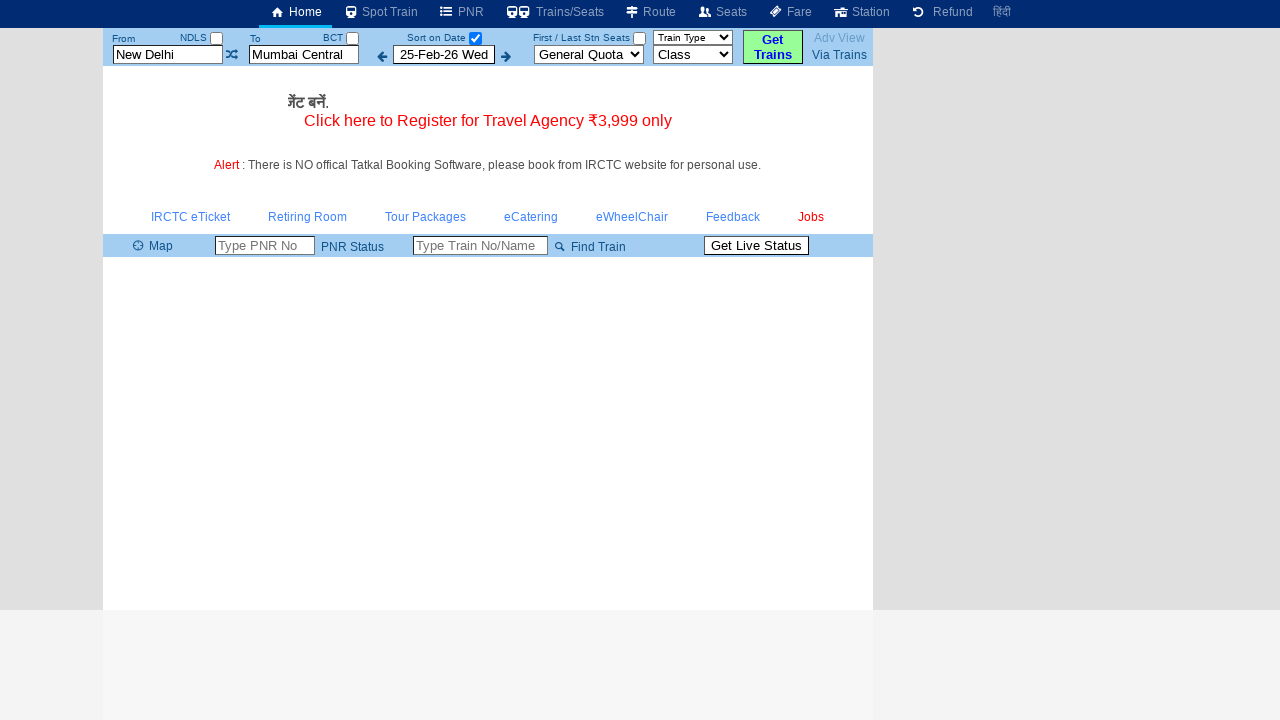

Cleared the 'From' station field on #txtStationFrom
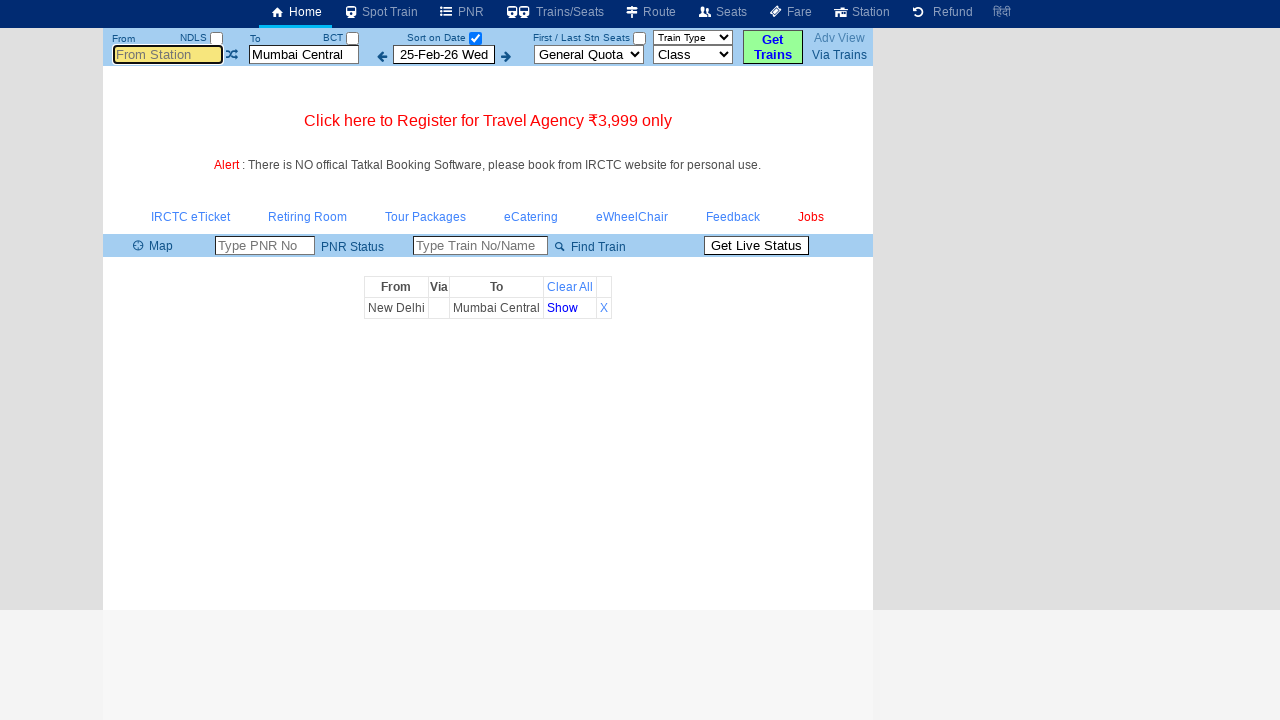

Filled 'From' station field with 'MS' on #txtStationFrom
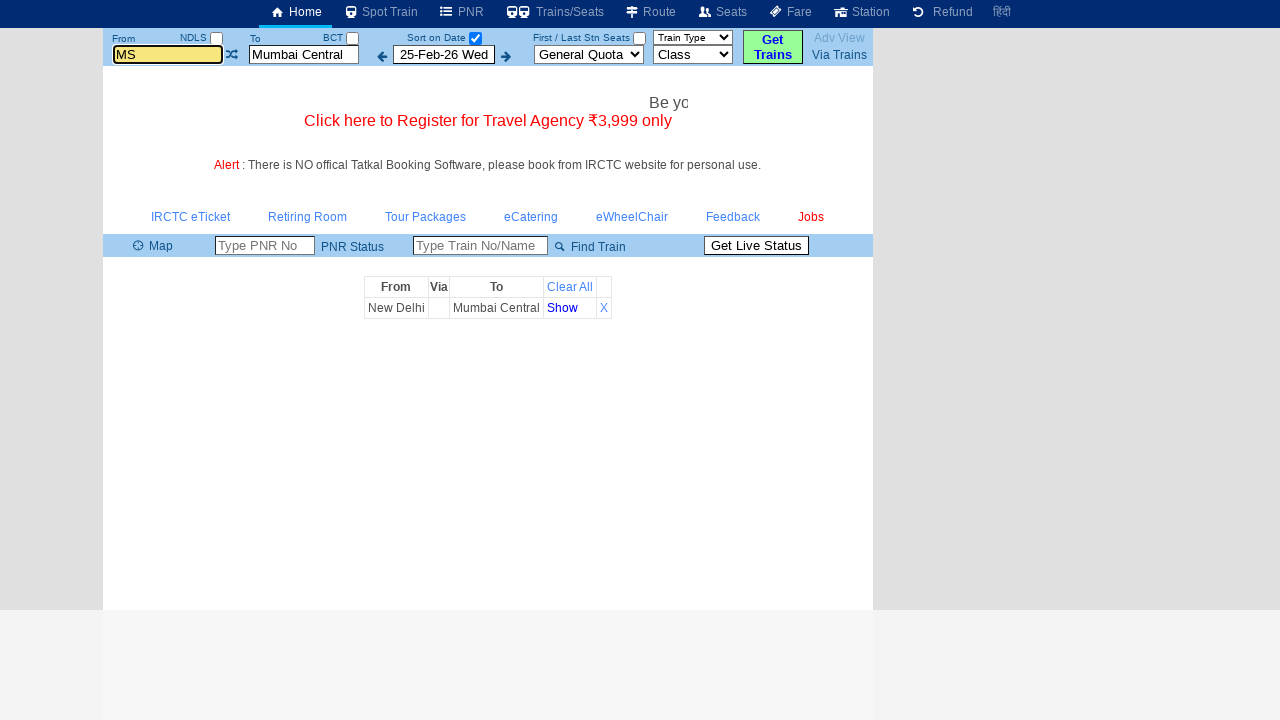

Pressed Tab to move to next field on #txtStationFrom
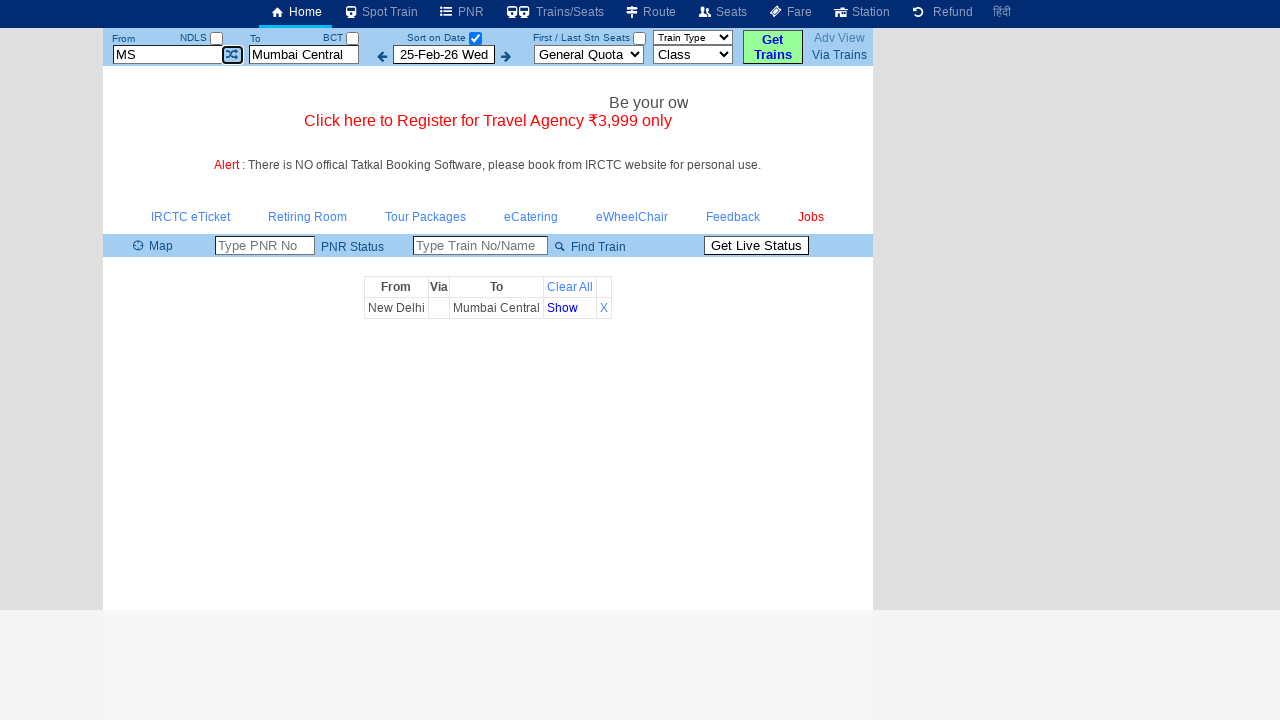

Cleared the 'To' station field on #txtStationTo
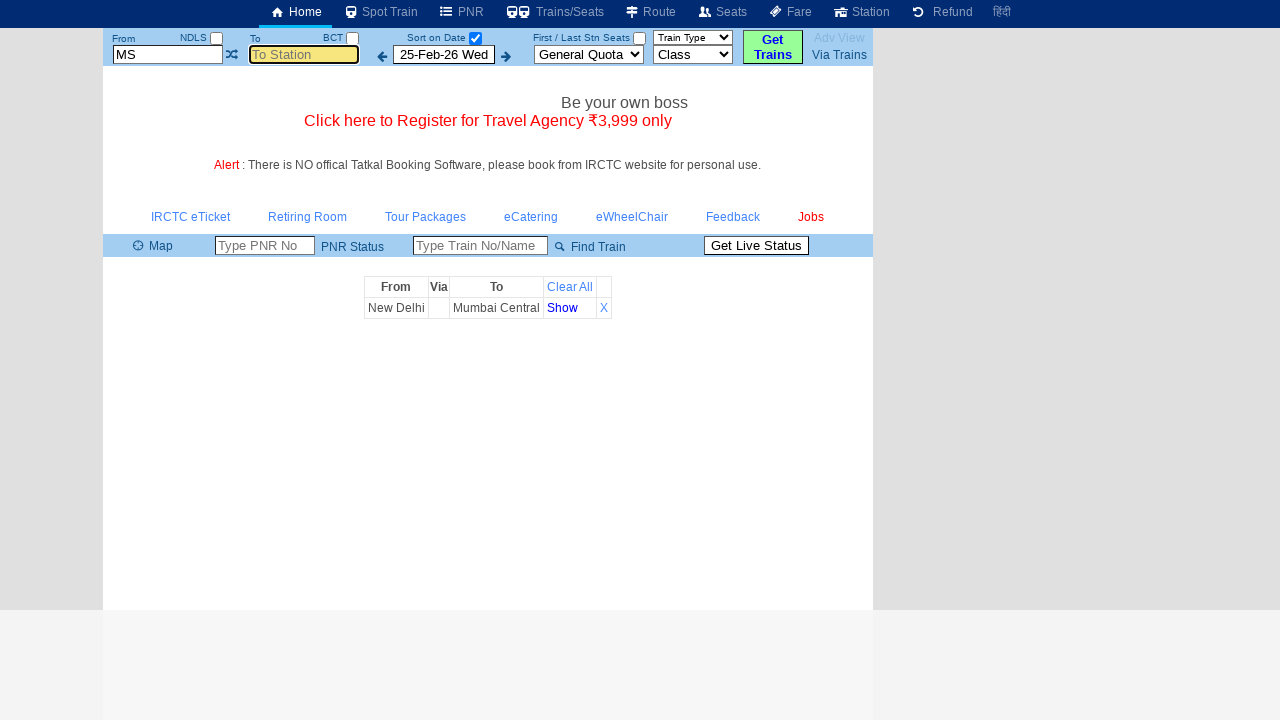

Filled 'To' station field with 'MDU' on #txtStationTo
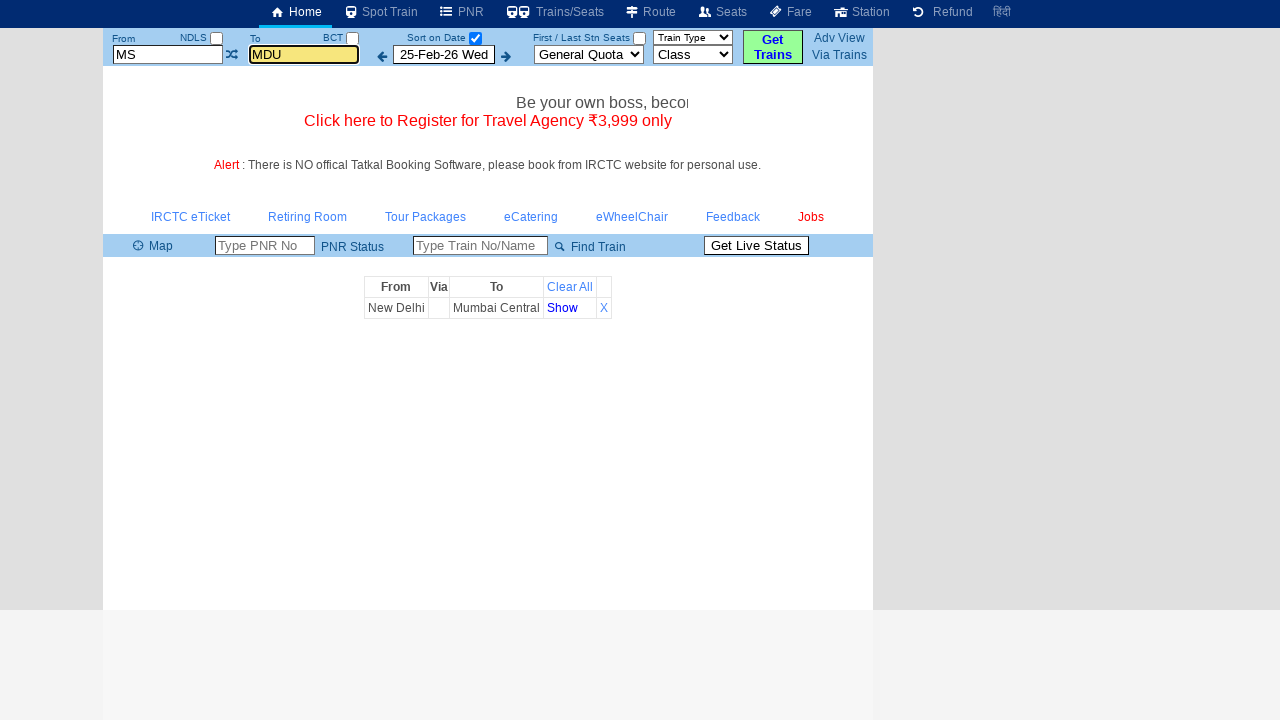

Pressed Tab to move to next field on #txtStationTo
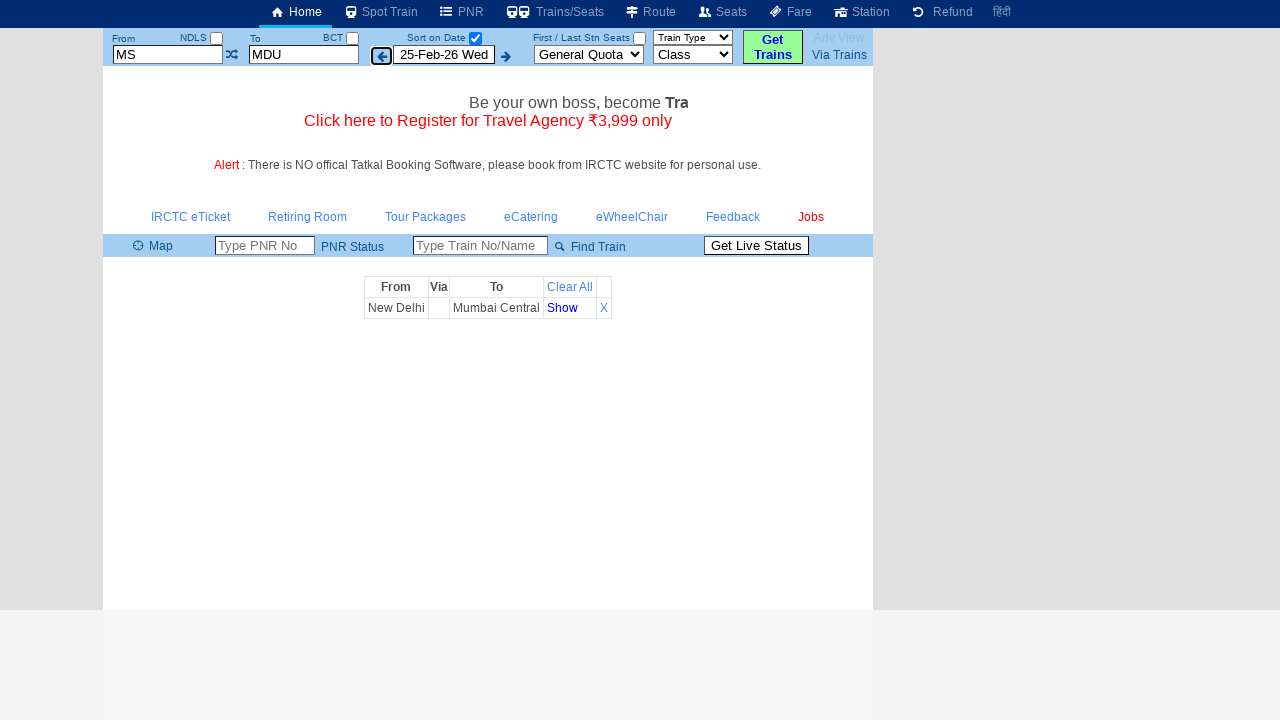

Unchecked the 'Sort On Date' checkbox at (475, 38) on #chkSelectDateOnly
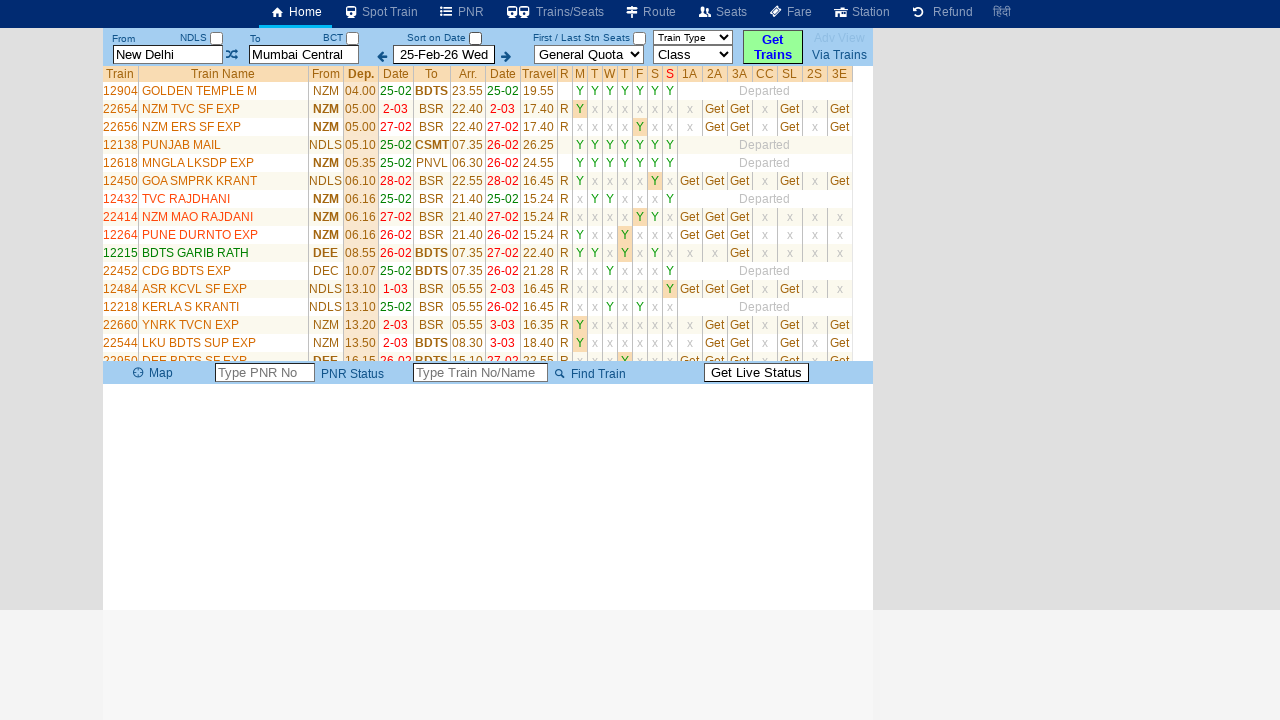

Train table loaded successfully
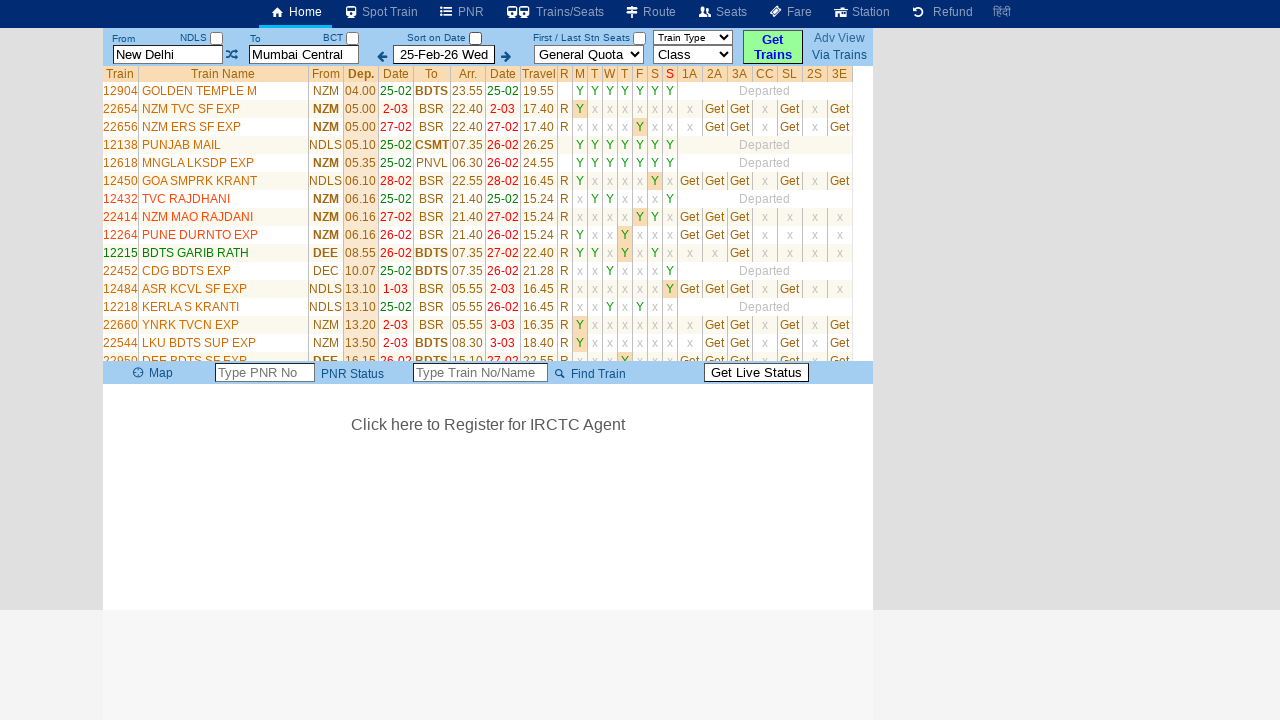

Located the train table element
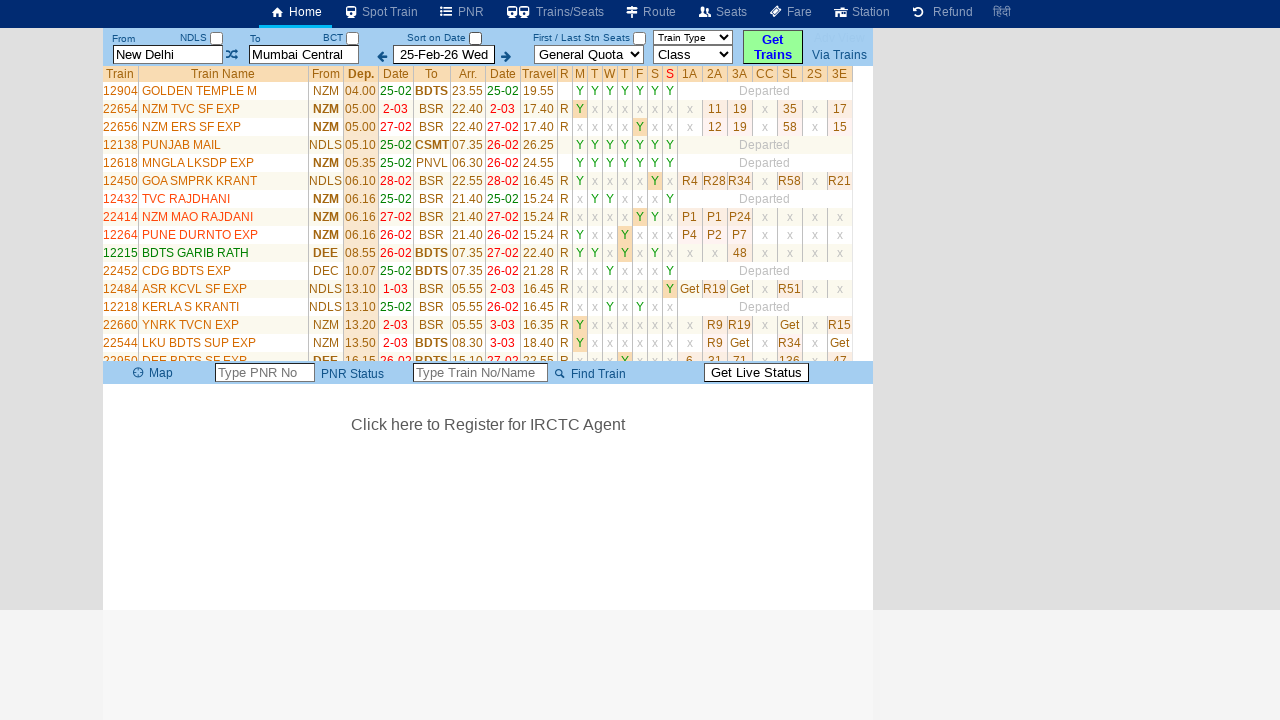

Retrieved all table rows - Total count: 35
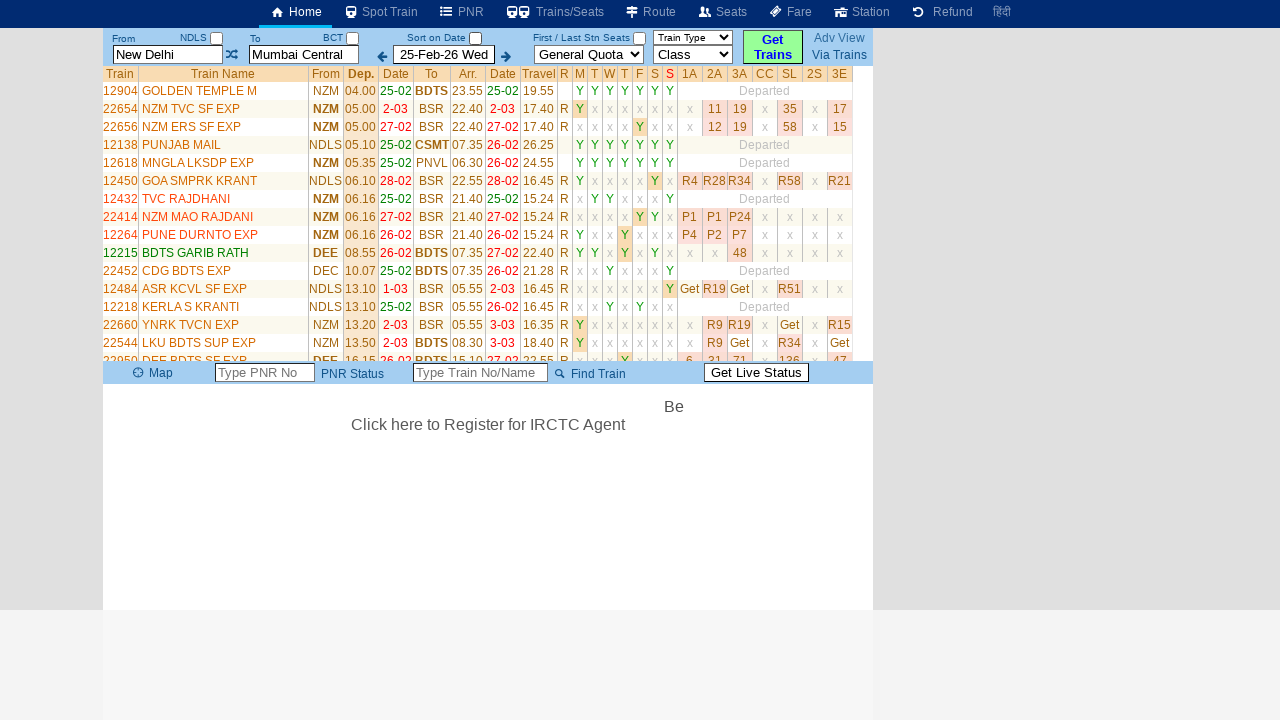

Collected 34 train names before sorting
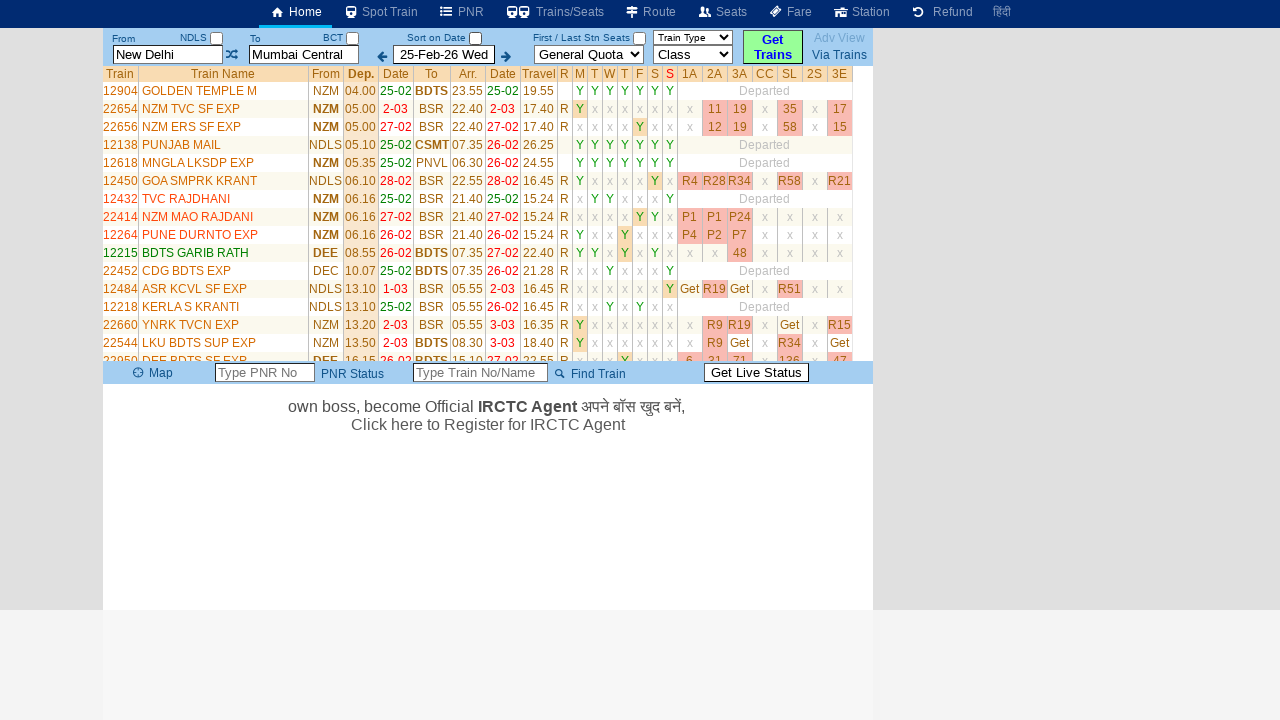

Clicked on 'Train Name' column header to sort at (223, 74) on text='Train Name'
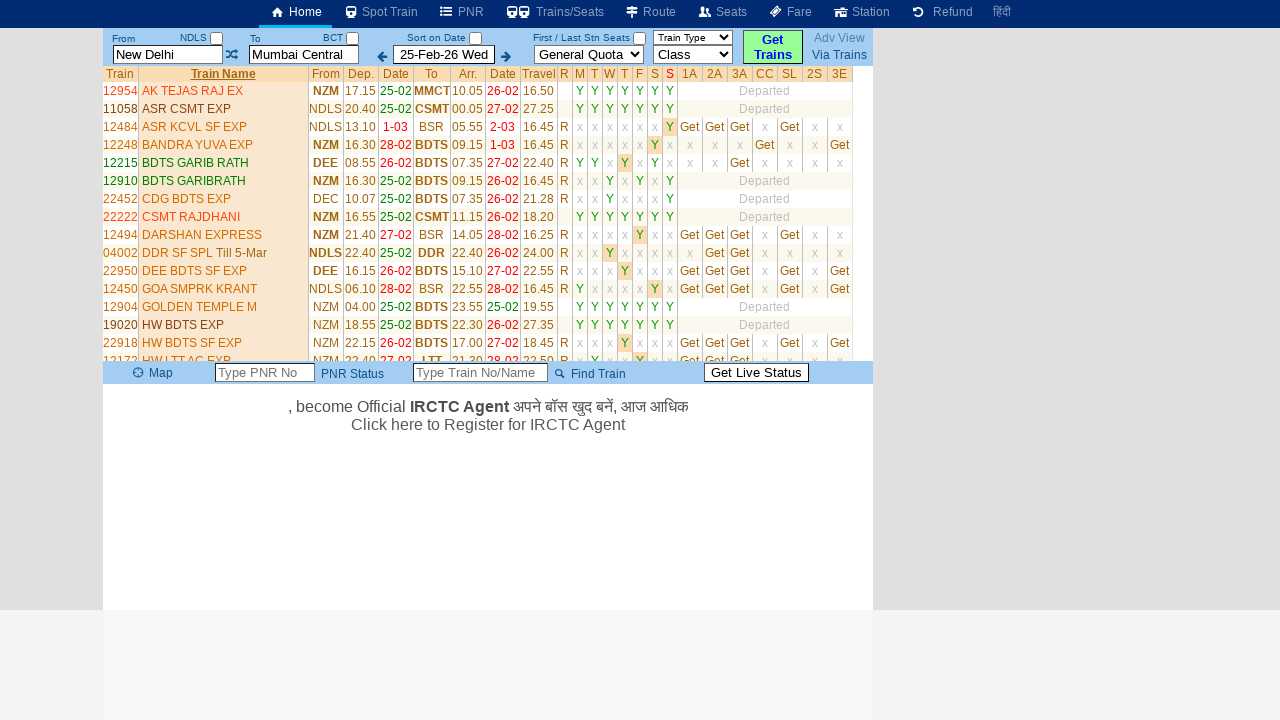

Waited for sorting operation to complete
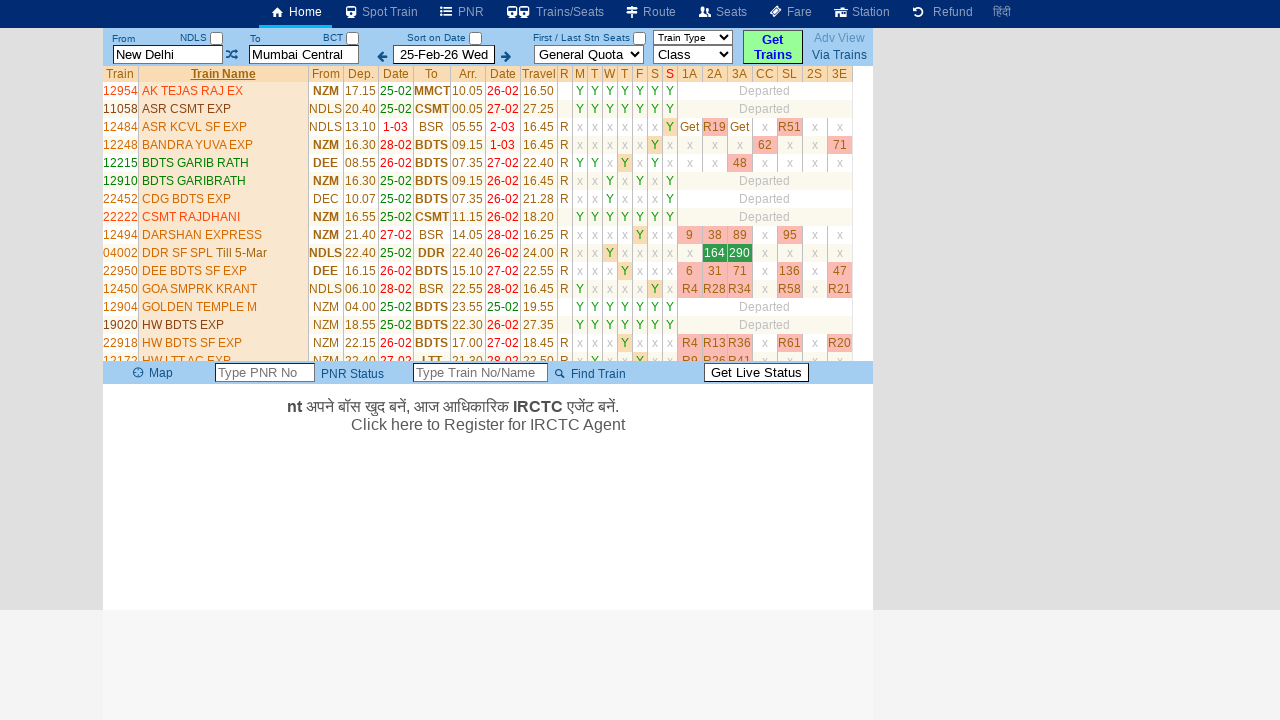

Collected 34 train names after sorting
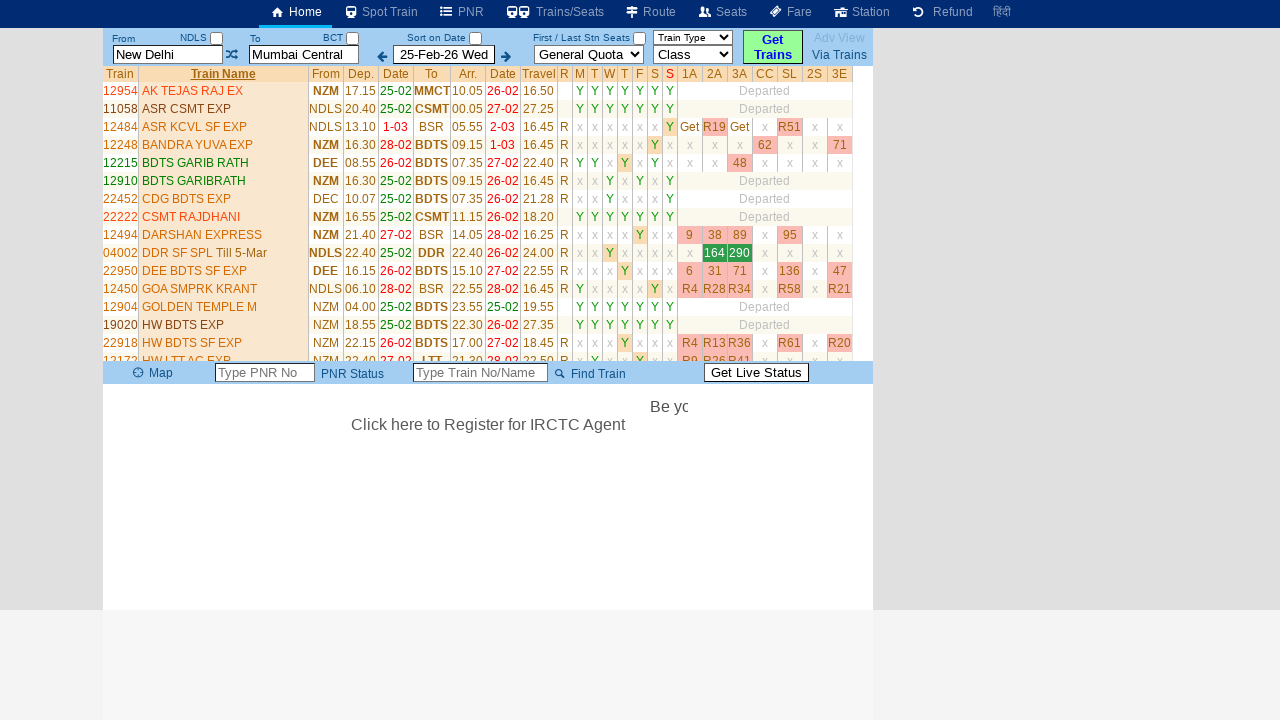

Verified train name sorting - Result: True
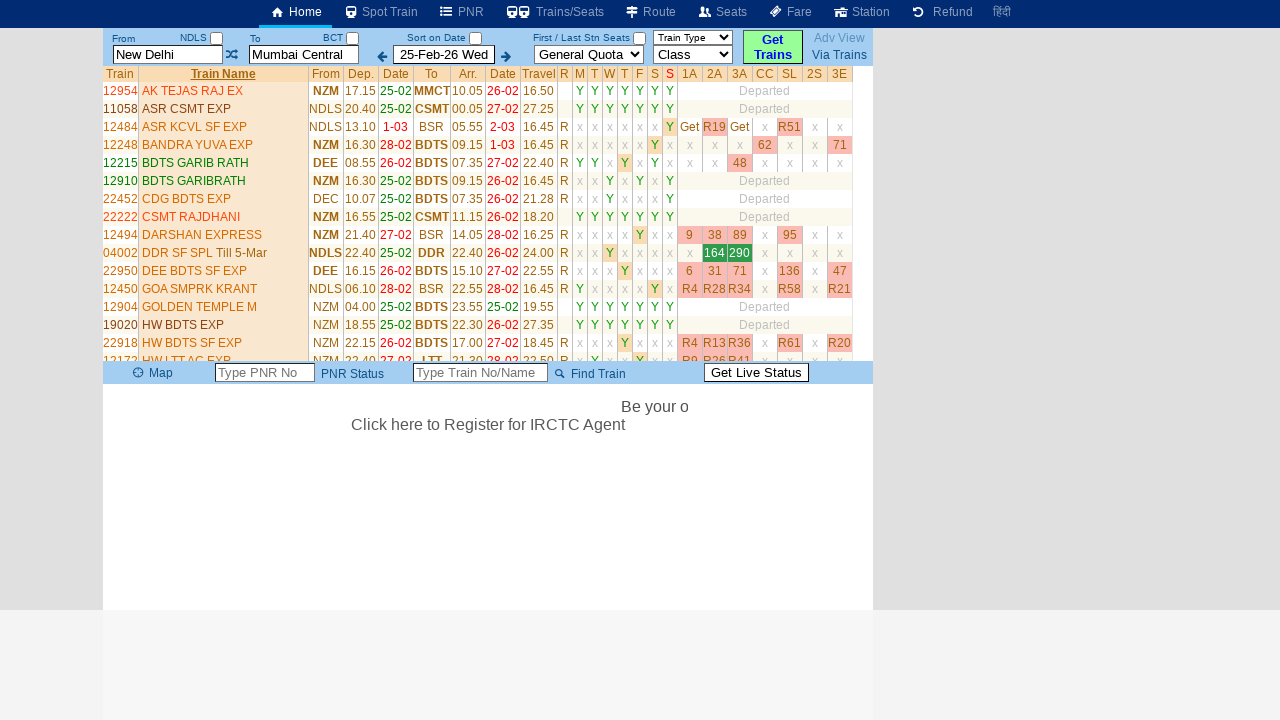

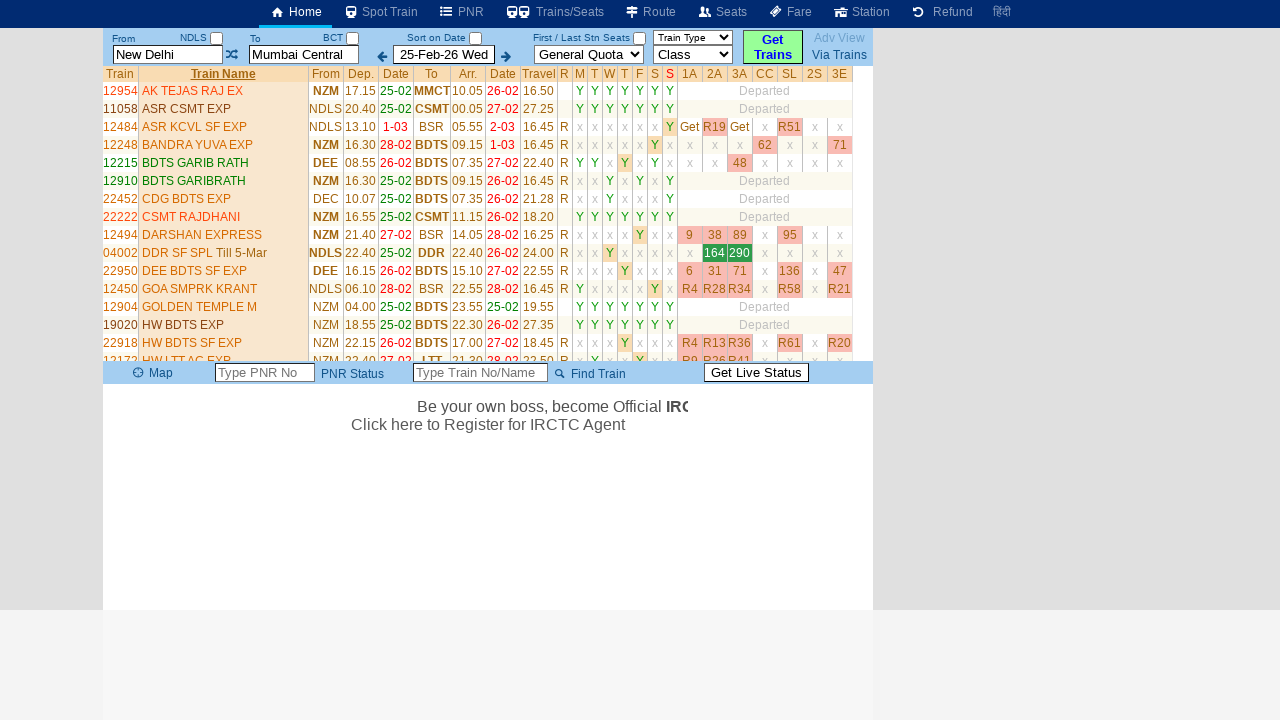